Navigates to a product store, clicks on a specific product item, and retrieves the product description information

Starting URL: https://www.demoblaze.com/

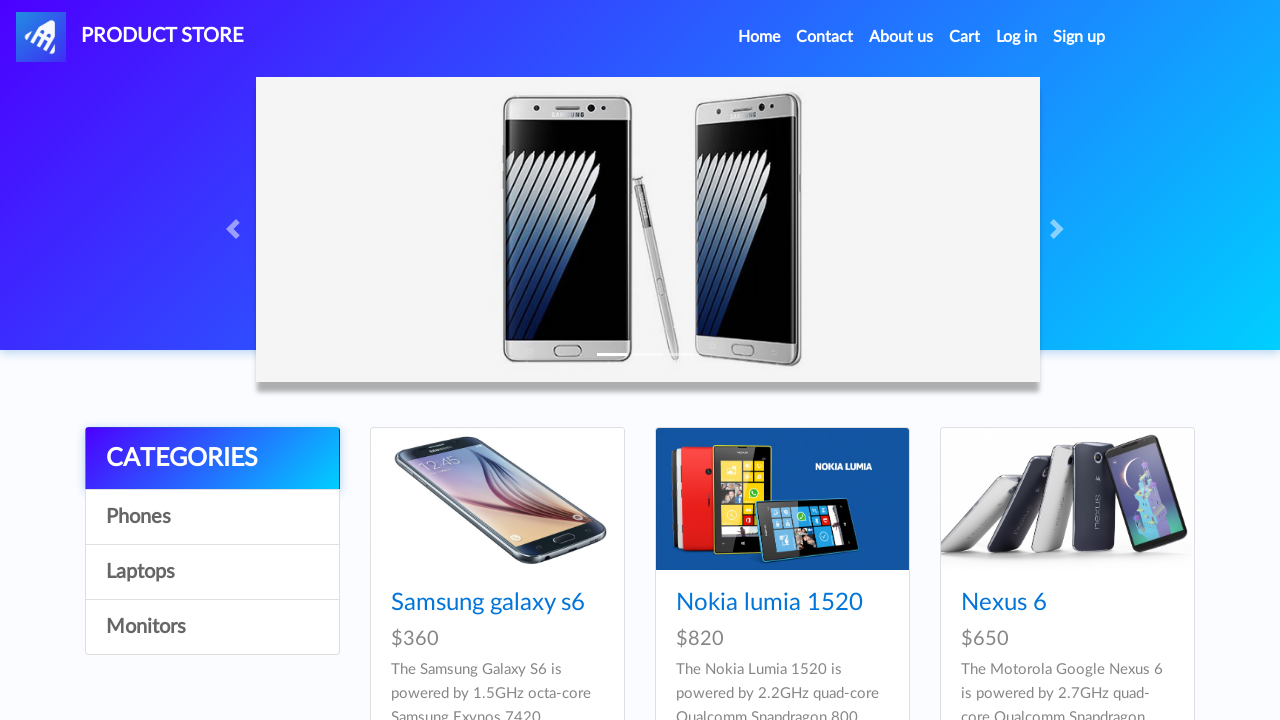

Navigated to DemoBlaze product store
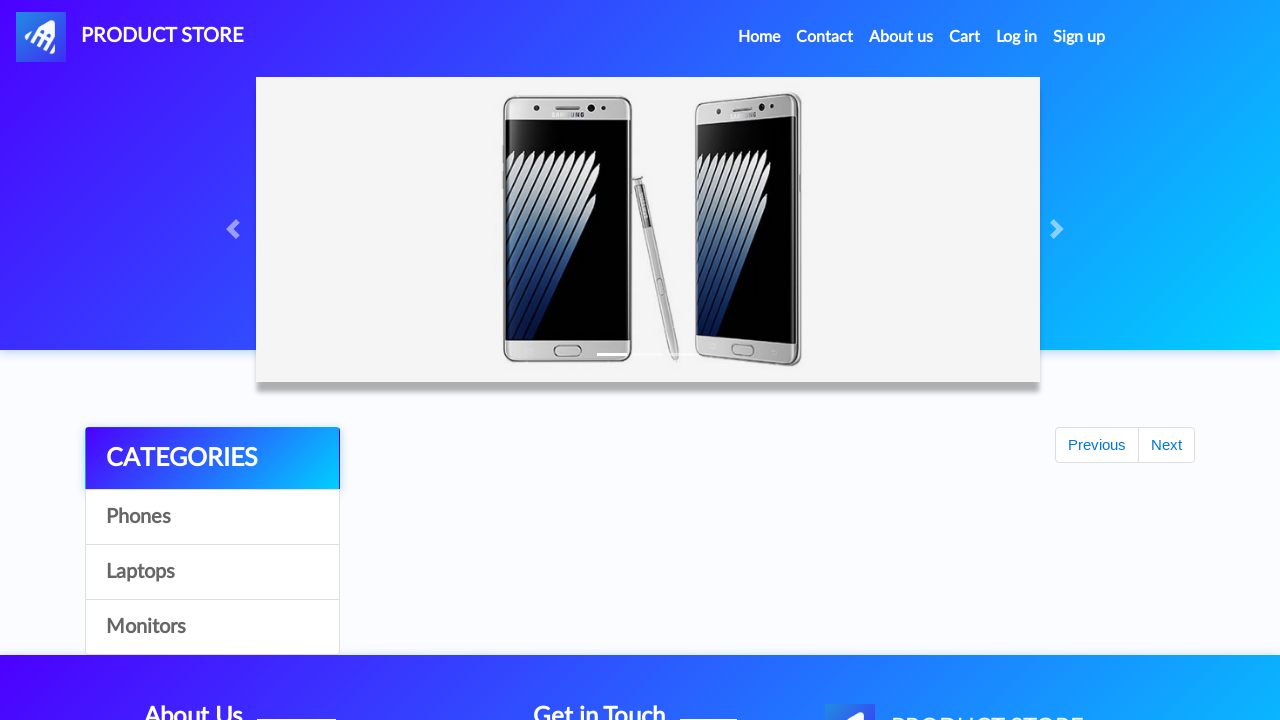

Clicked on the 5th product item at (752, 708) on xpath=//*[@id='tbodyid']/div[5]/div/div/h4/a
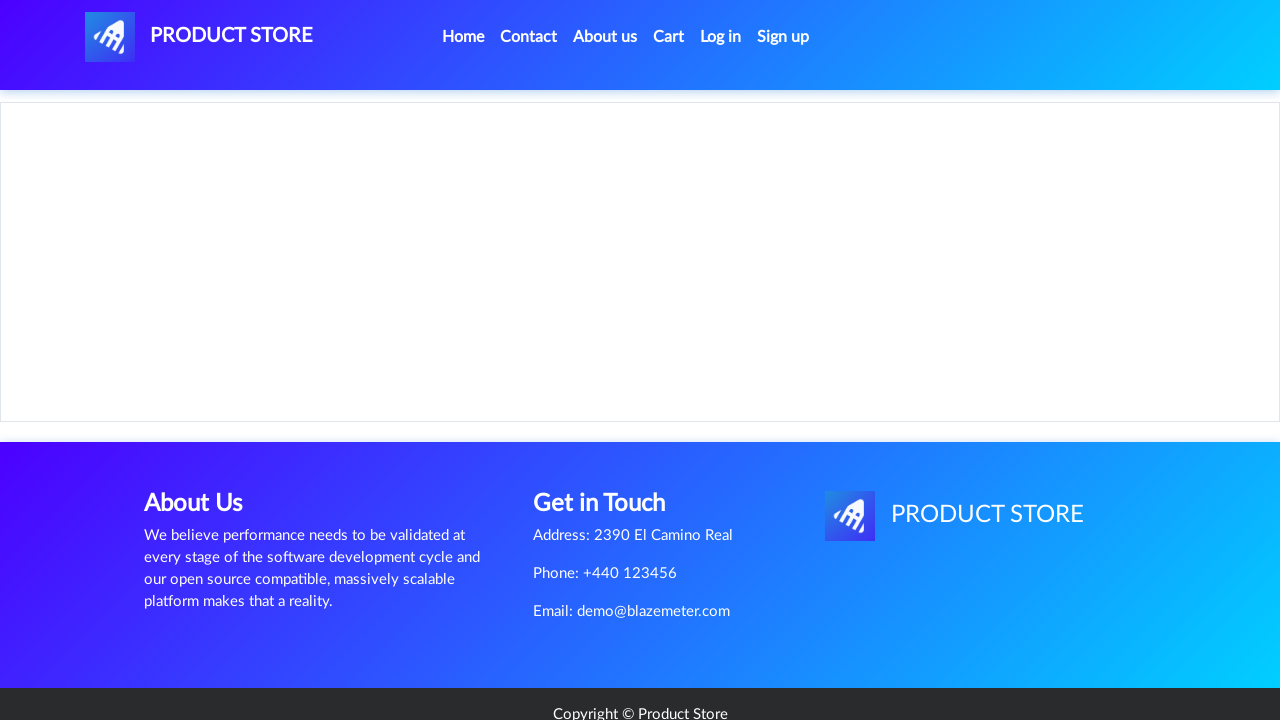

Product details page loaded
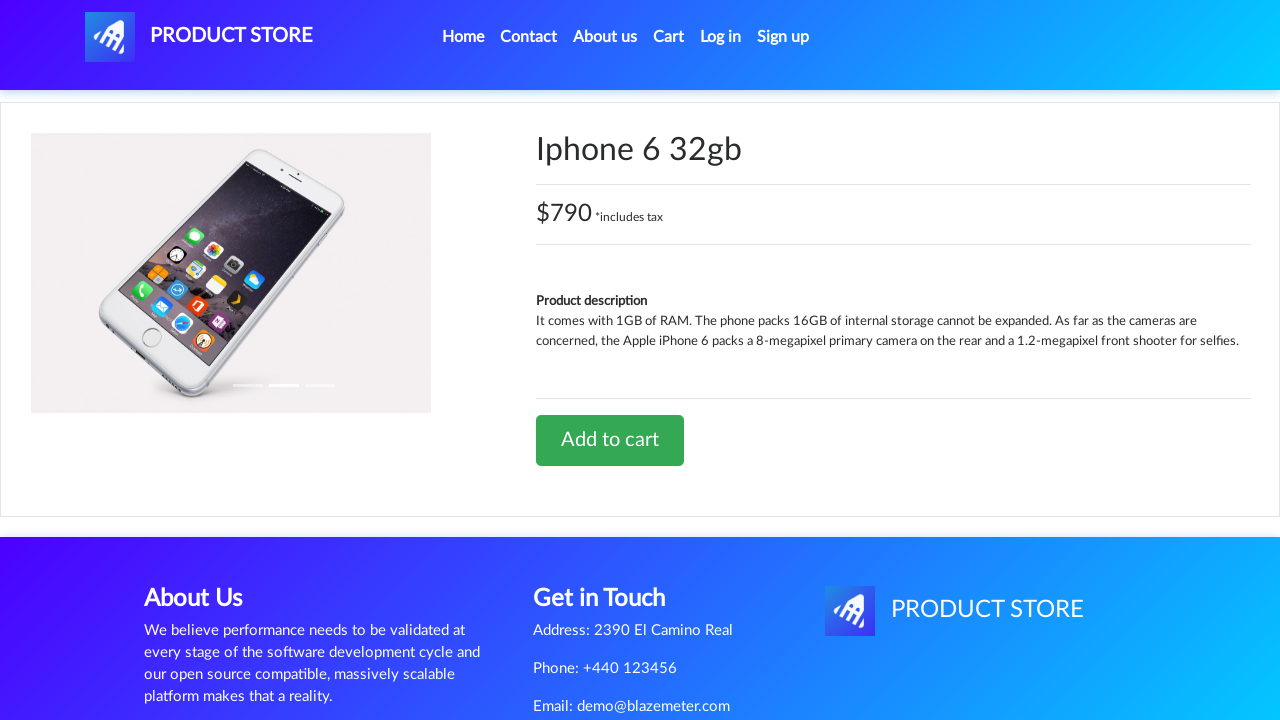

Retrieved product title: Iphone 6 32gb
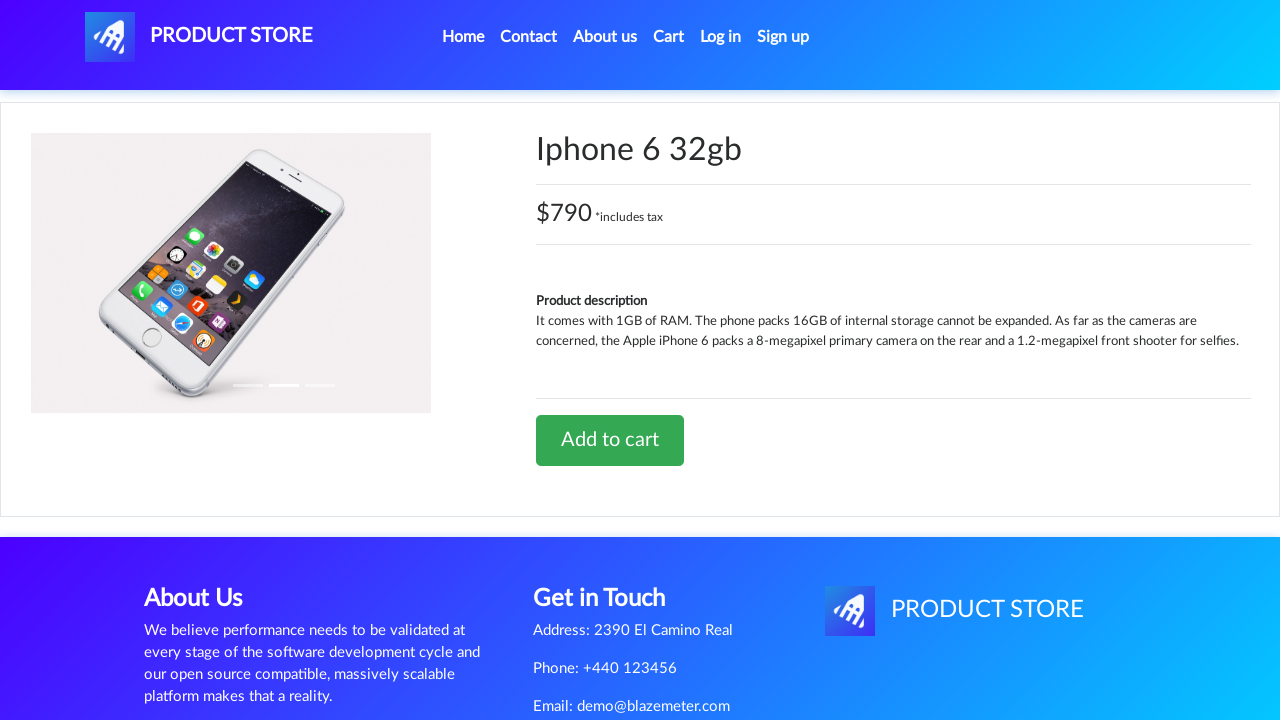

Retrieved product description
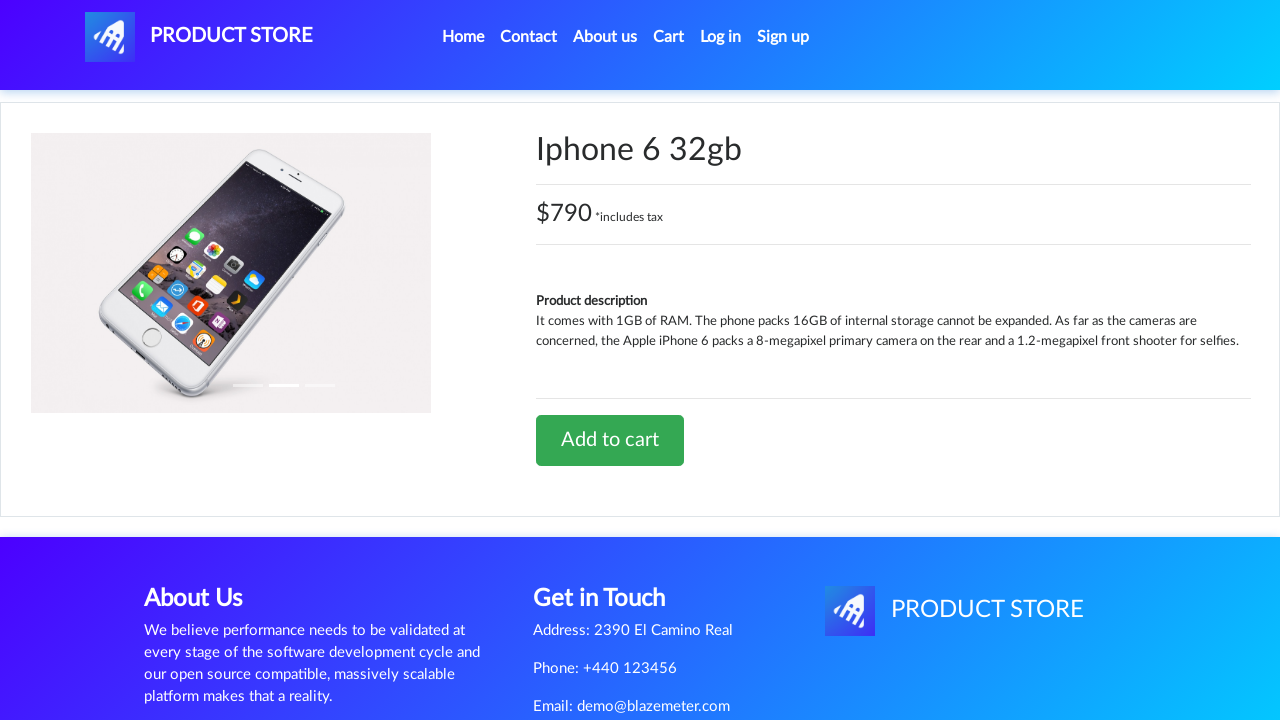

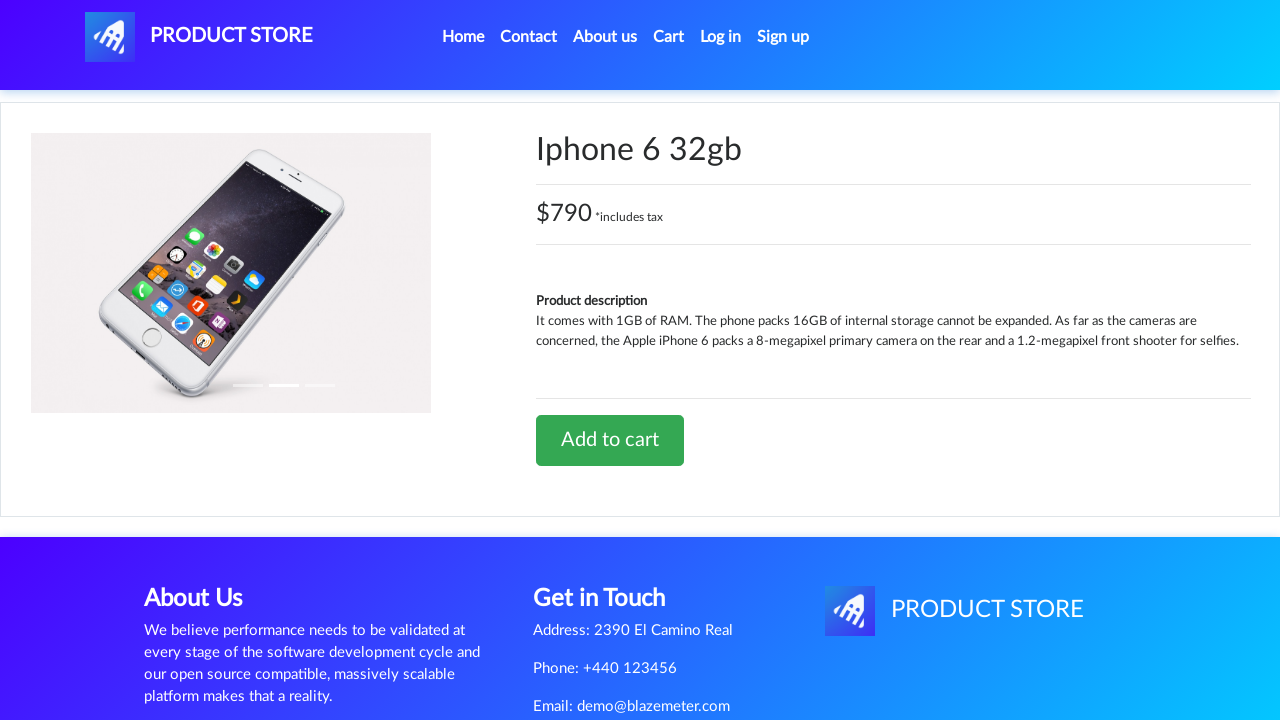